Navigates to Selenium documentation website

Starting URL: https://www.selenium.dev/

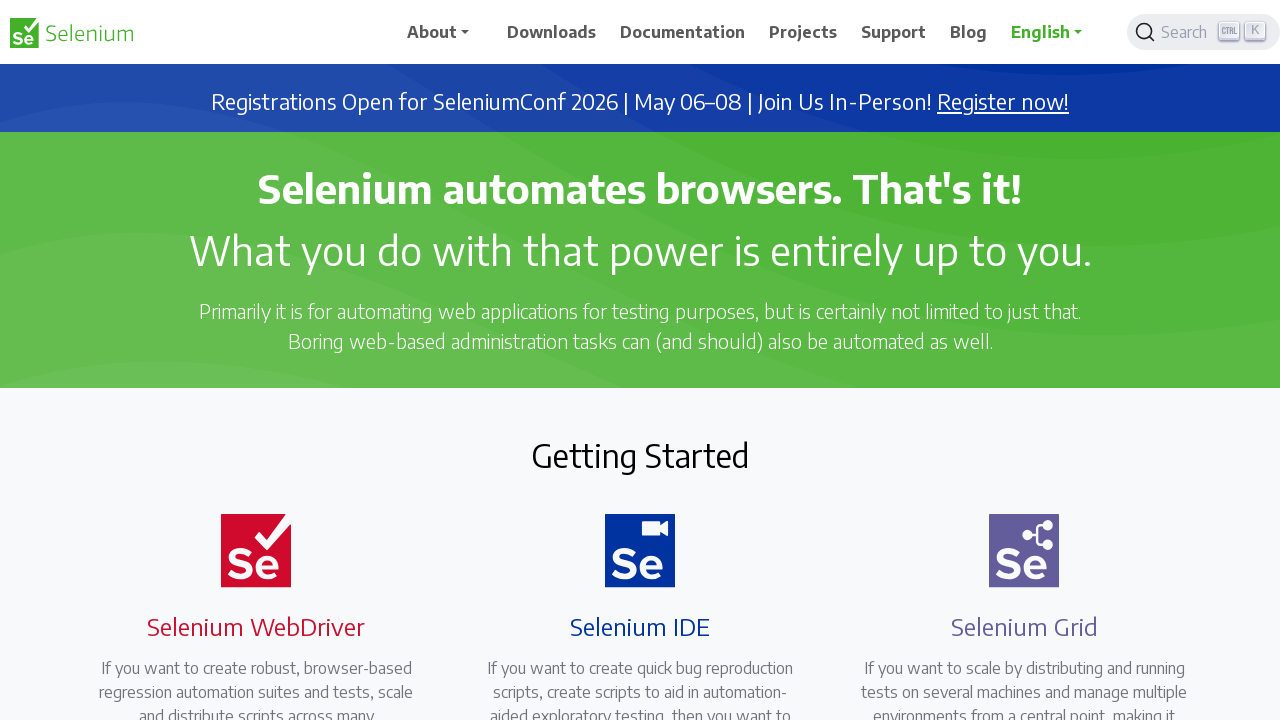

Navigated to Selenium documentation website at https://www.selenium.dev/
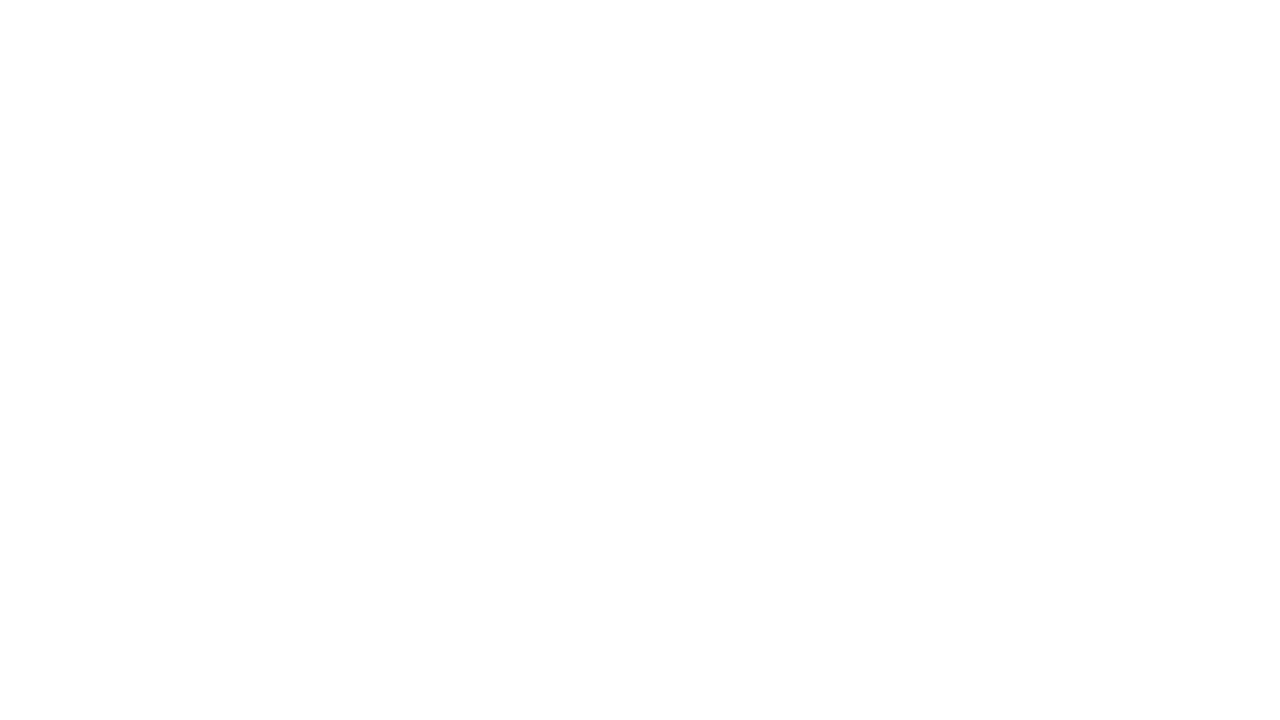

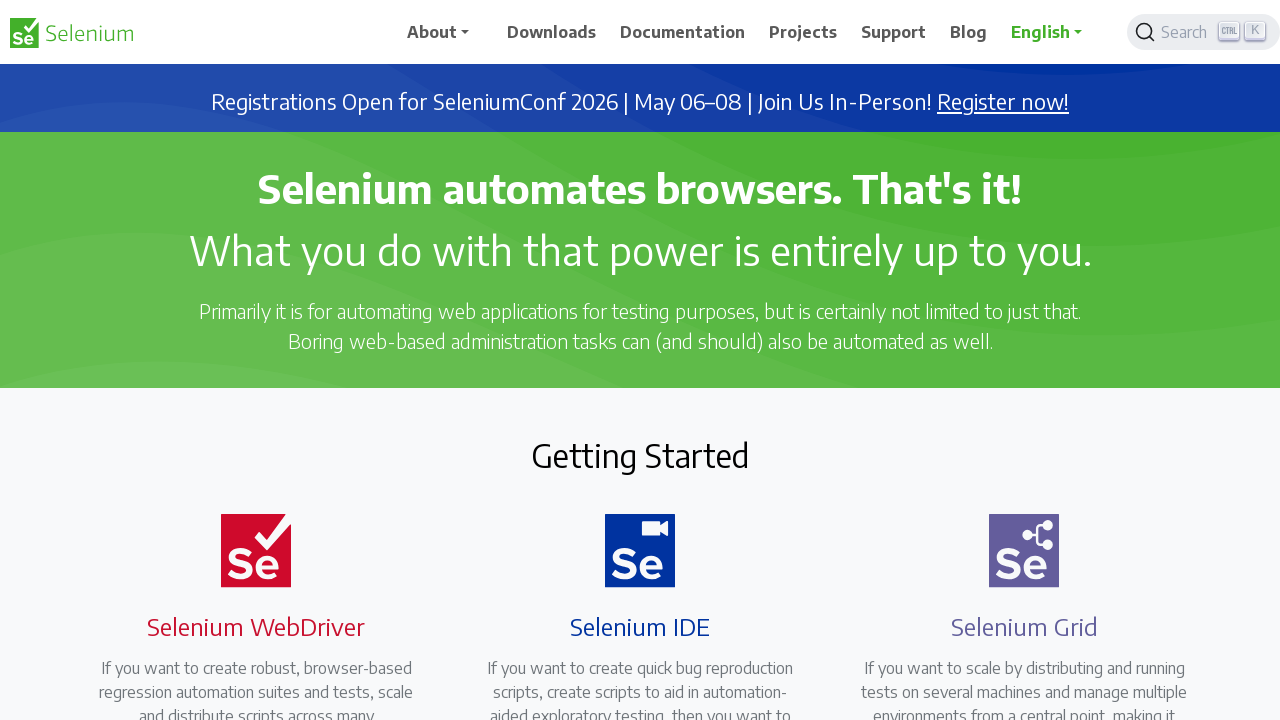